Tests multiple selection using Control key by selecting specific items while holding Control

Starting URL: https://automationfc.github.io/jquery-selectable/

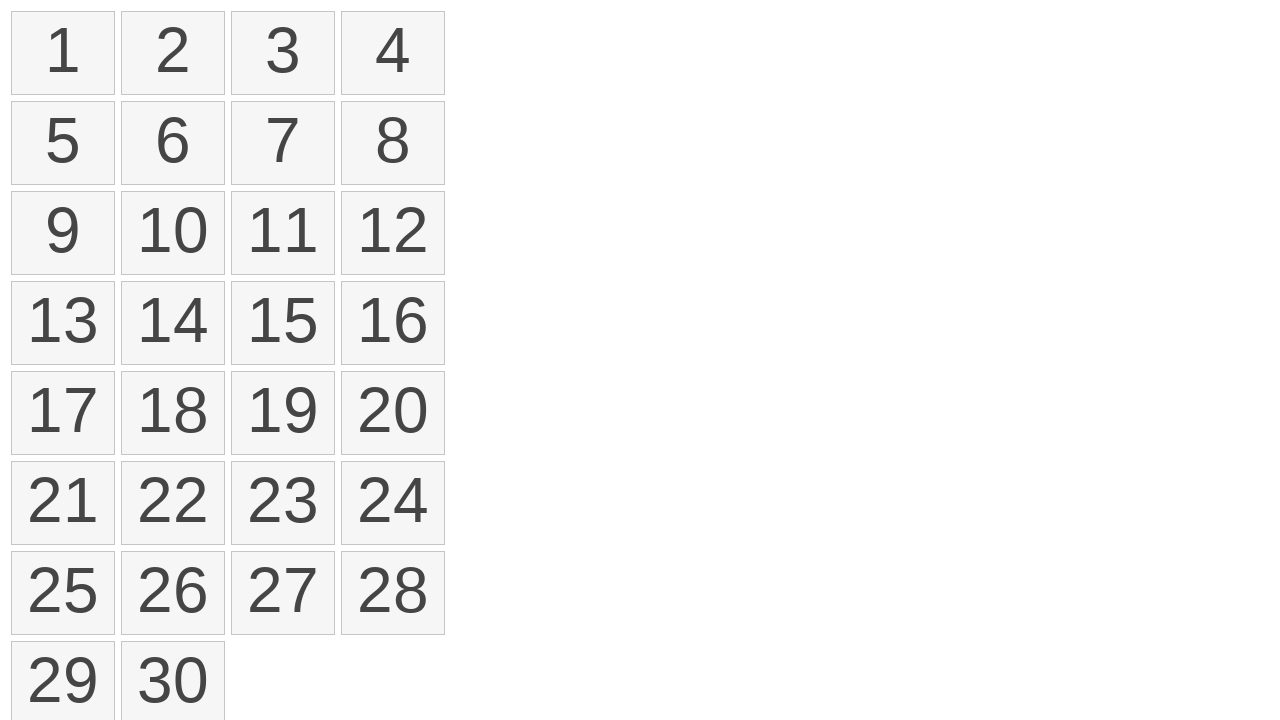

Pressed Control key down to enable multi-select mode
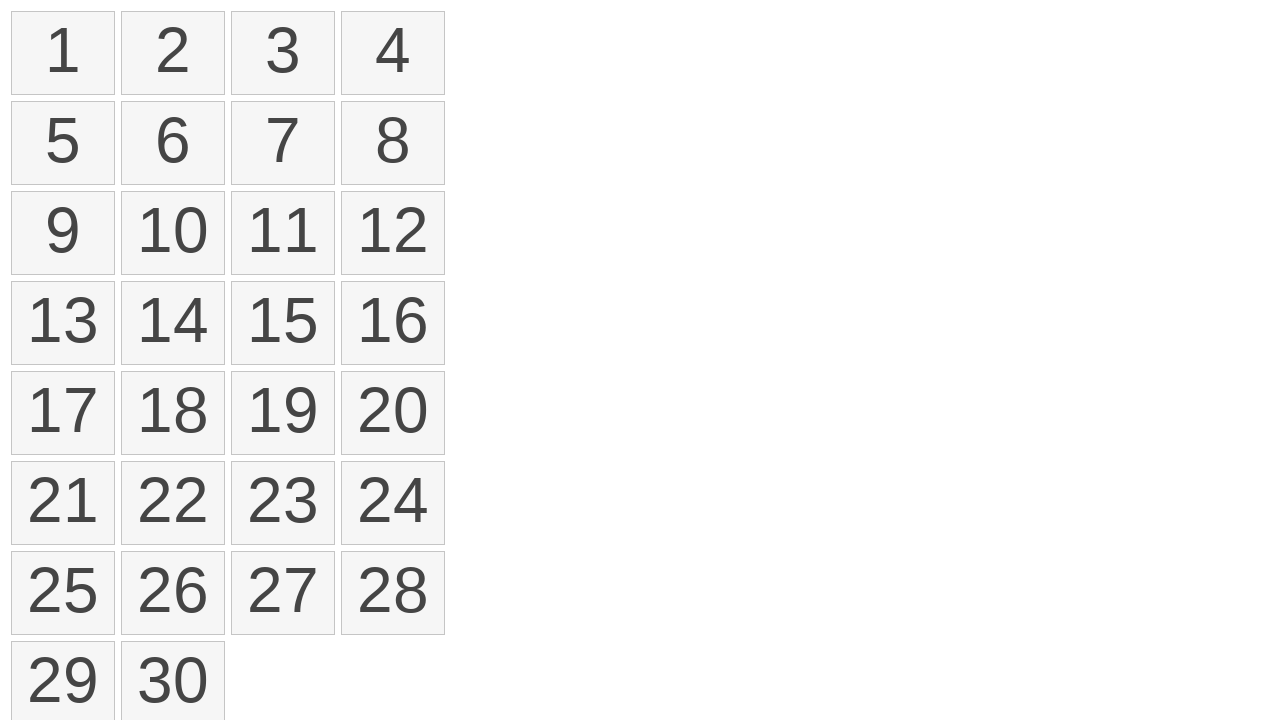

Clicked 1st item (index 0) while holding Control at (63, 53) on li.ui-state-default >> nth=0
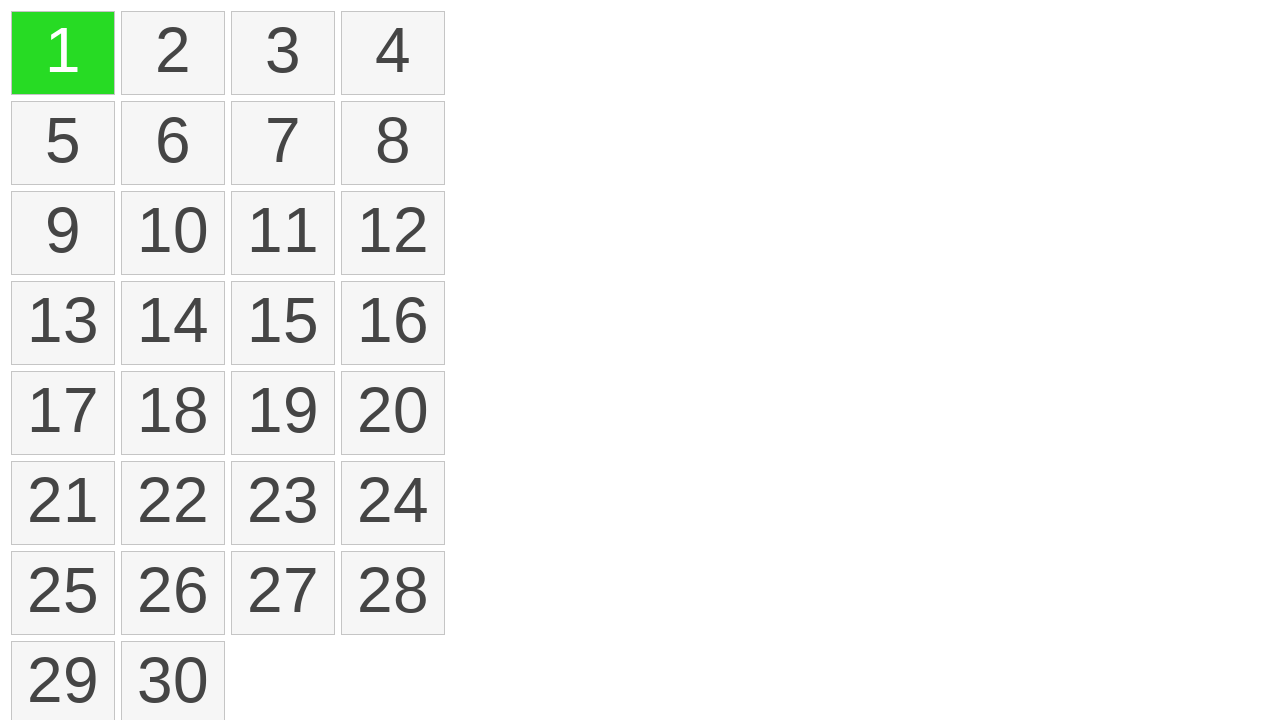

Clicked 3rd item (index 2) while holding Control at (283, 53) on li.ui-state-default >> nth=2
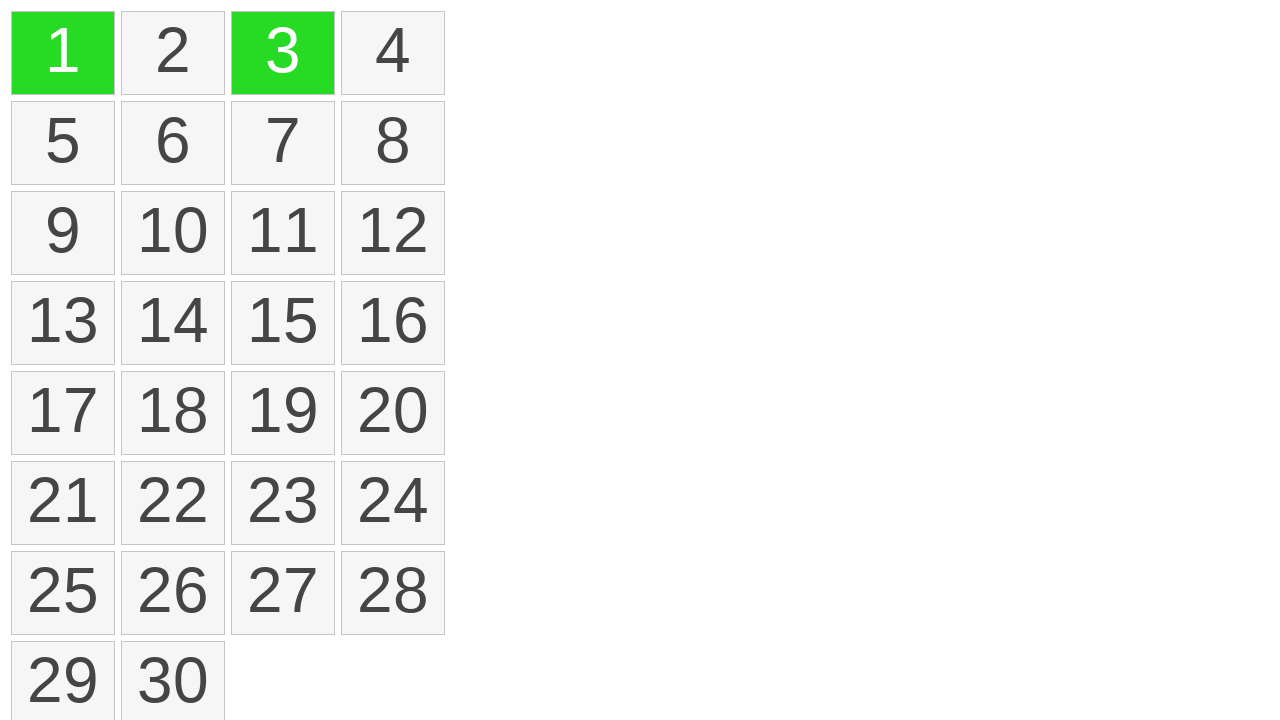

Clicked 5th item (index 4) while holding Control at (63, 143) on li.ui-state-default >> nth=4
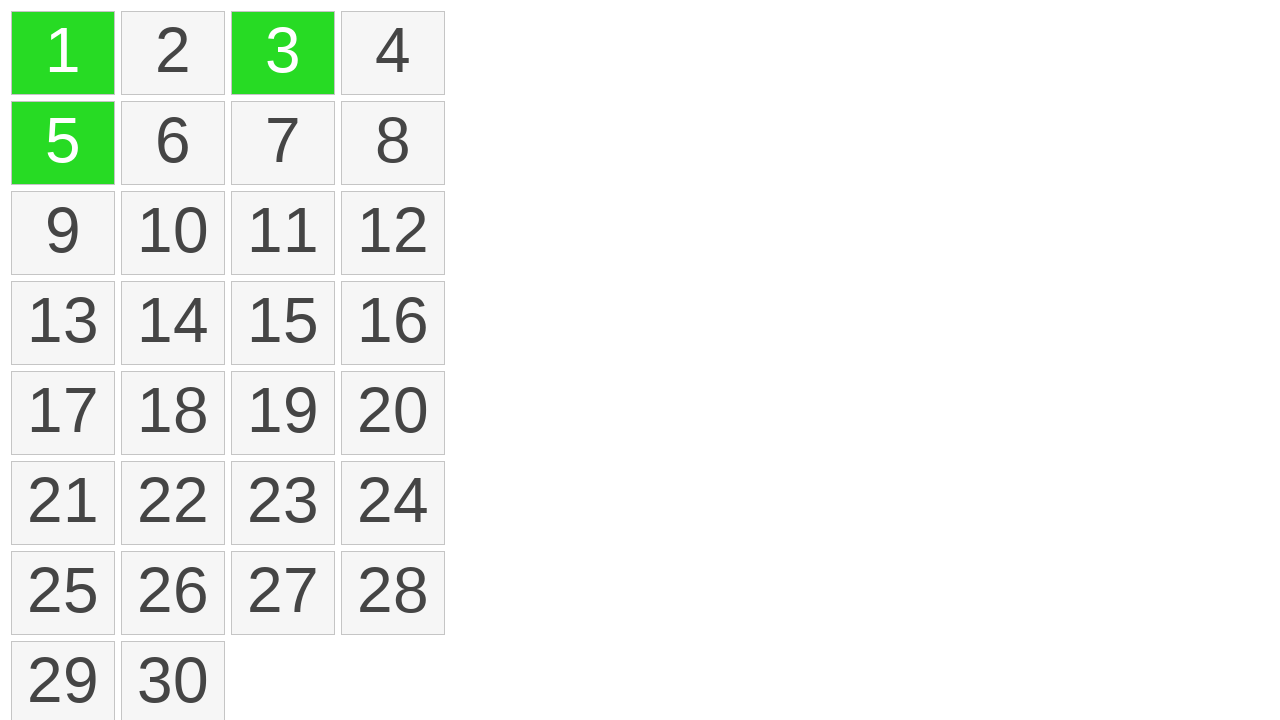

Clicked 7th item (index 6) while holding Control at (283, 143) on li.ui-state-default >> nth=6
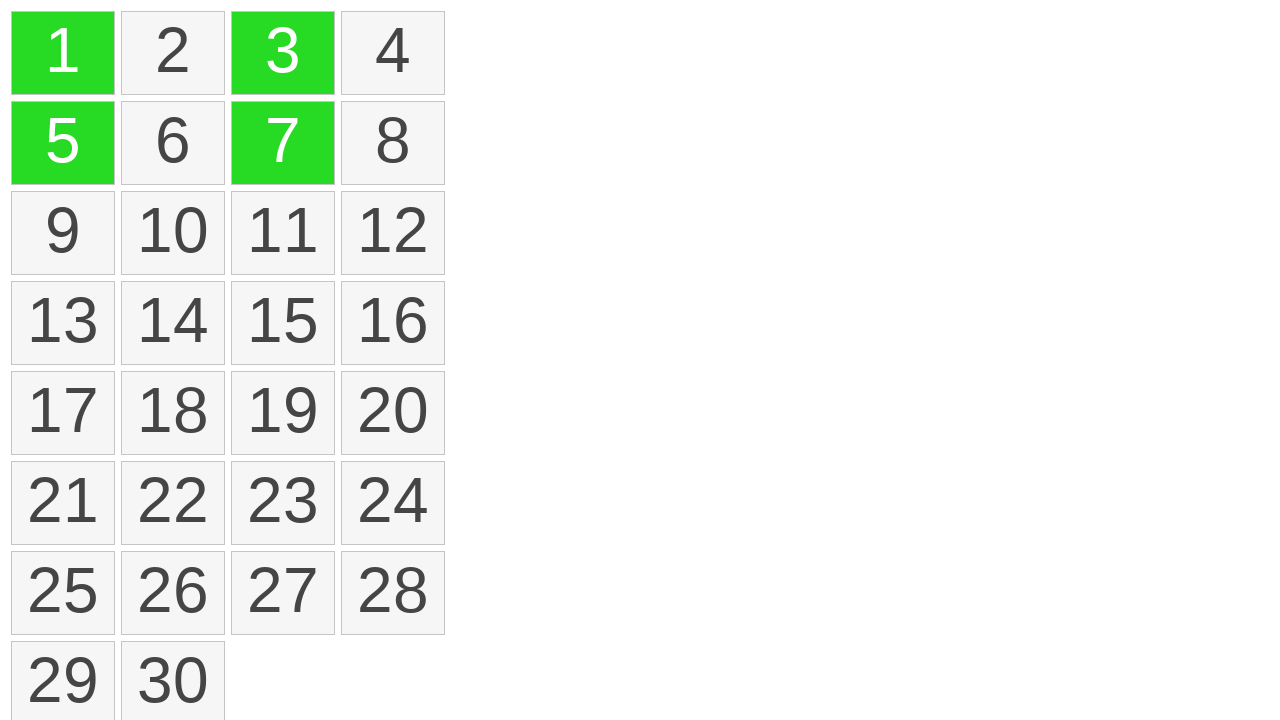

Released Control key to end multi-select mode
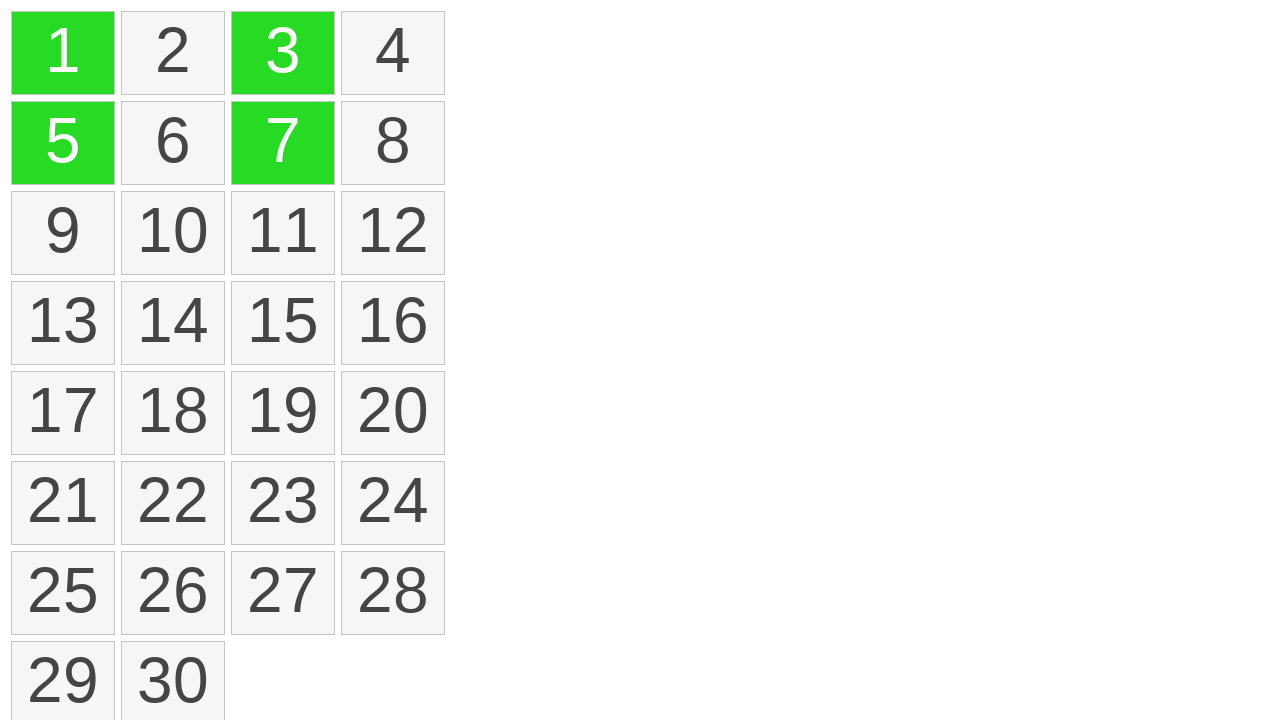

Retrieved all selected items from the list
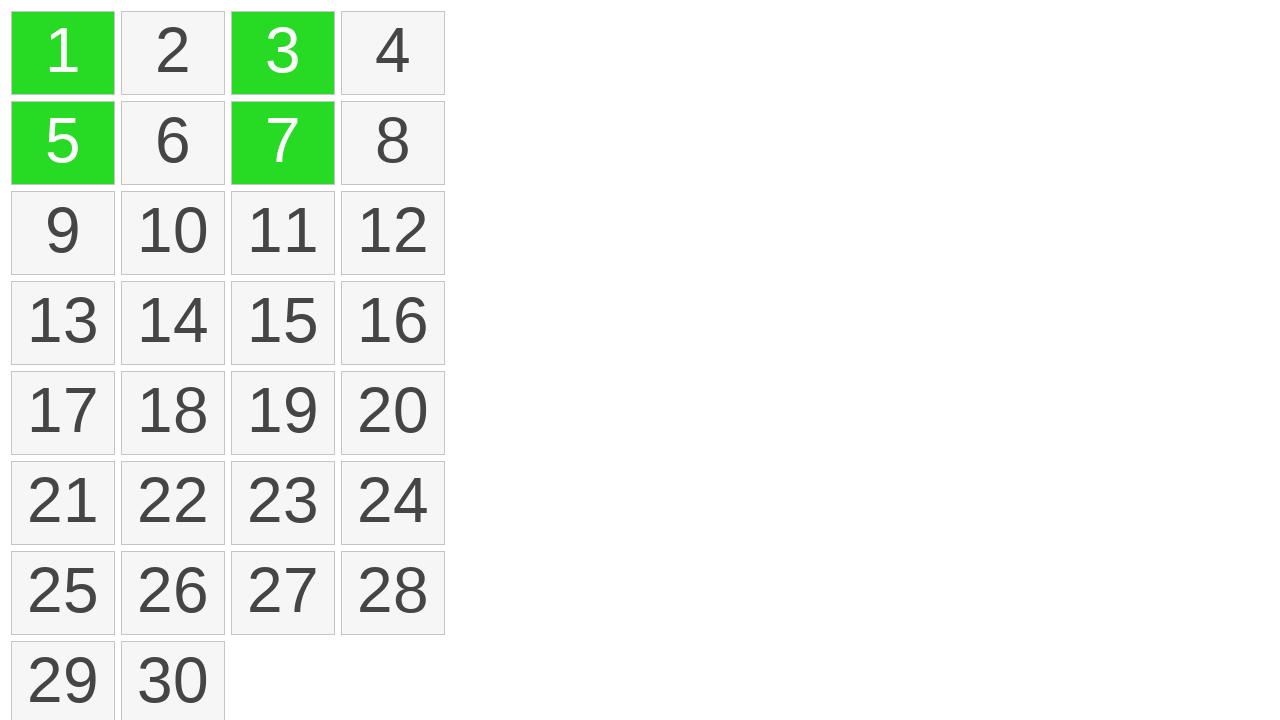

Verified that exactly 4 items are selected
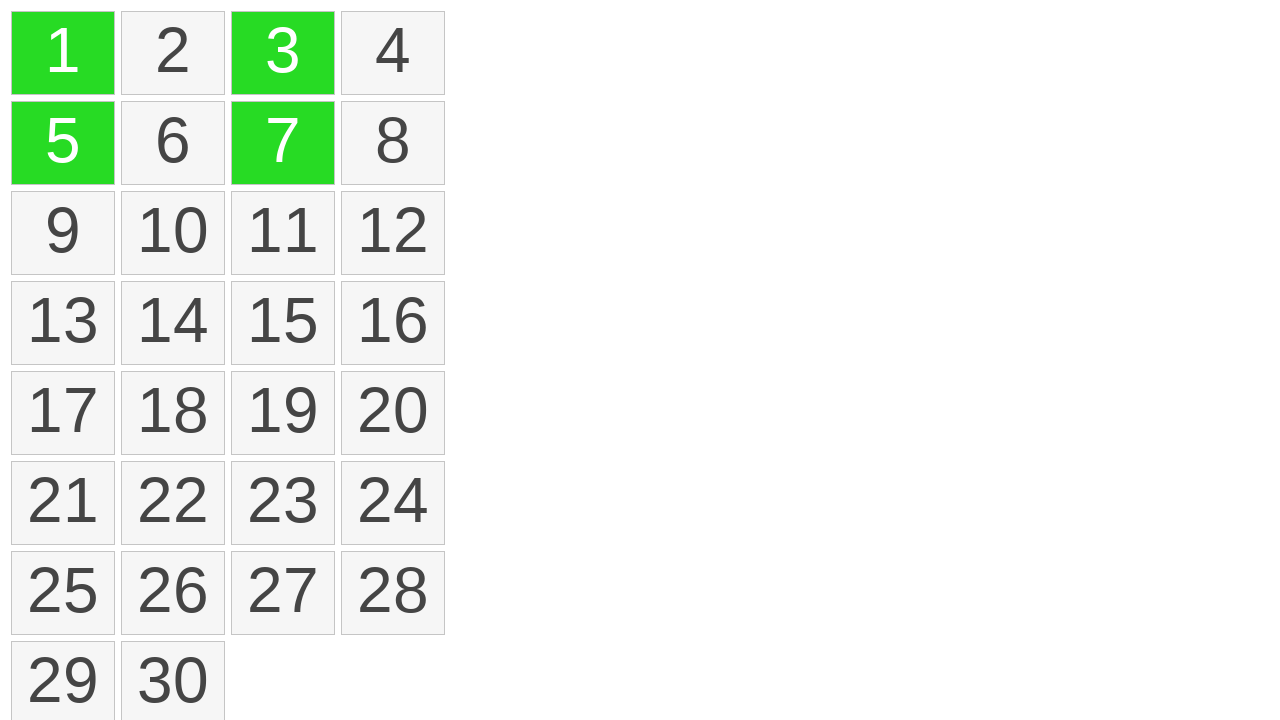

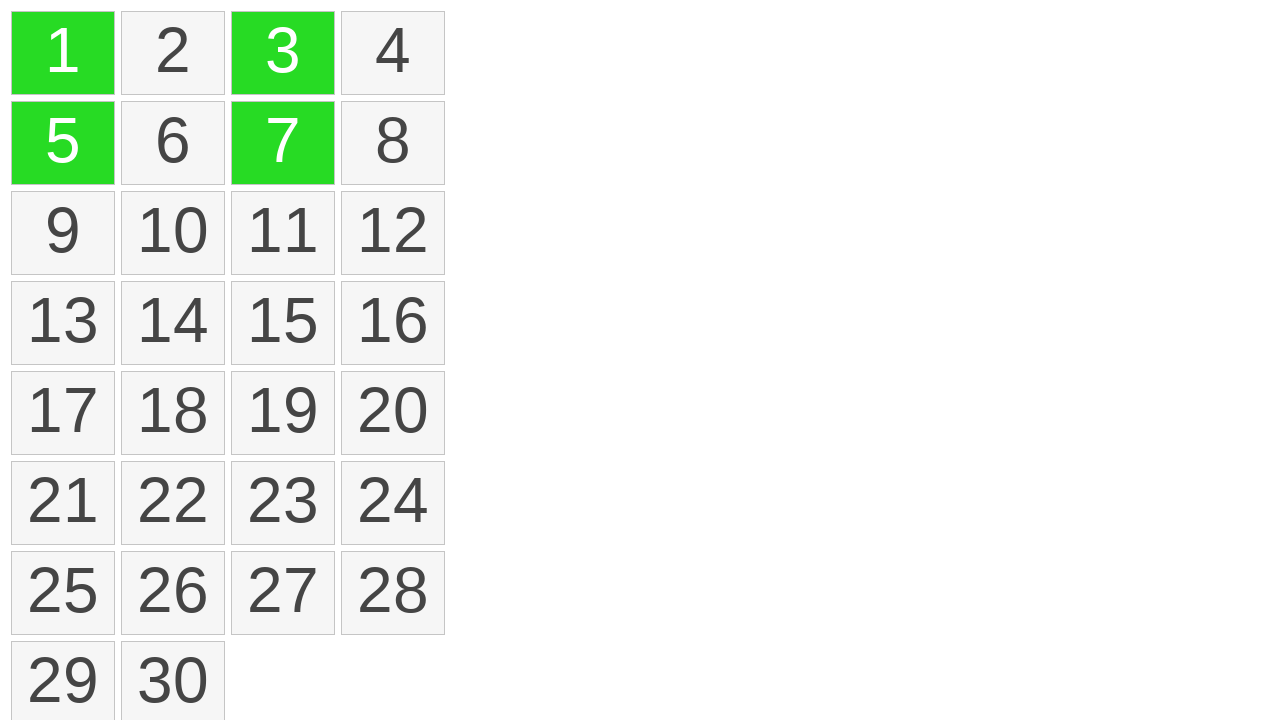